Tests multiple window handling by clicking links that open new windows and switching between them

Starting URL: https://the-internet.herokuapp.com/

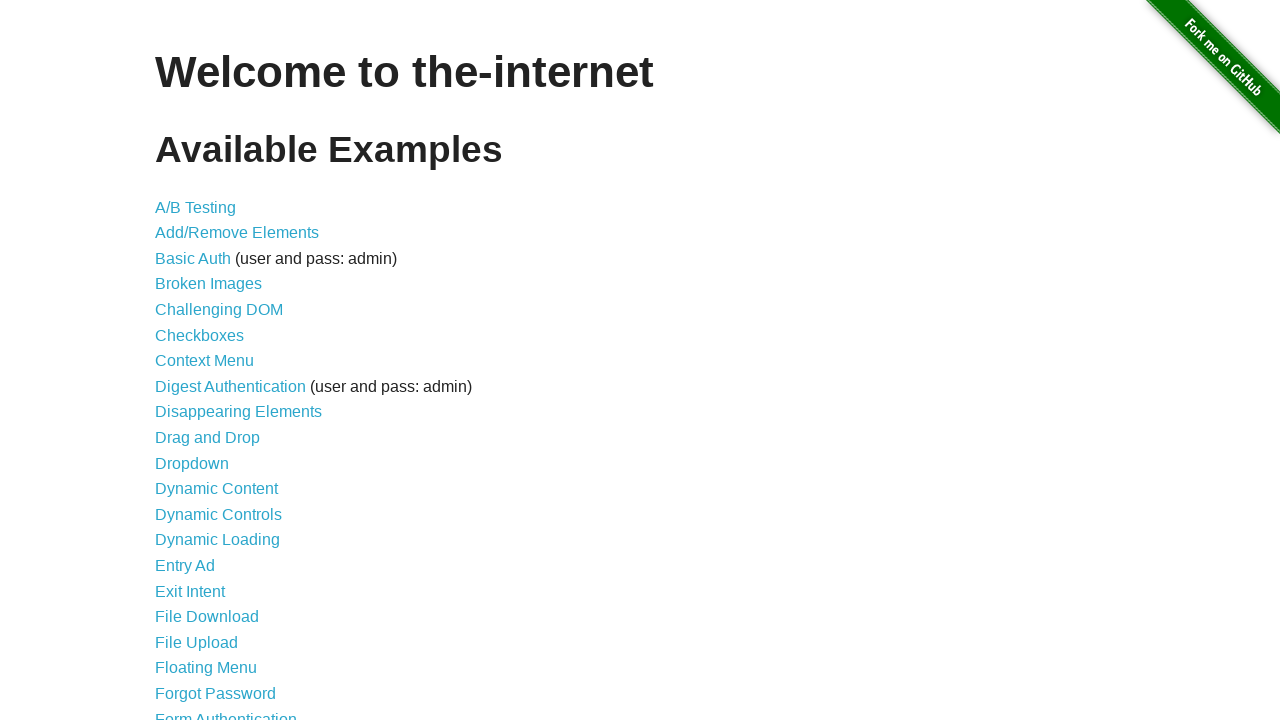

Clicked on 'Multiple Windows' link at (218, 369) on xpath=//a[contains(text(),'Multiple Windows')]
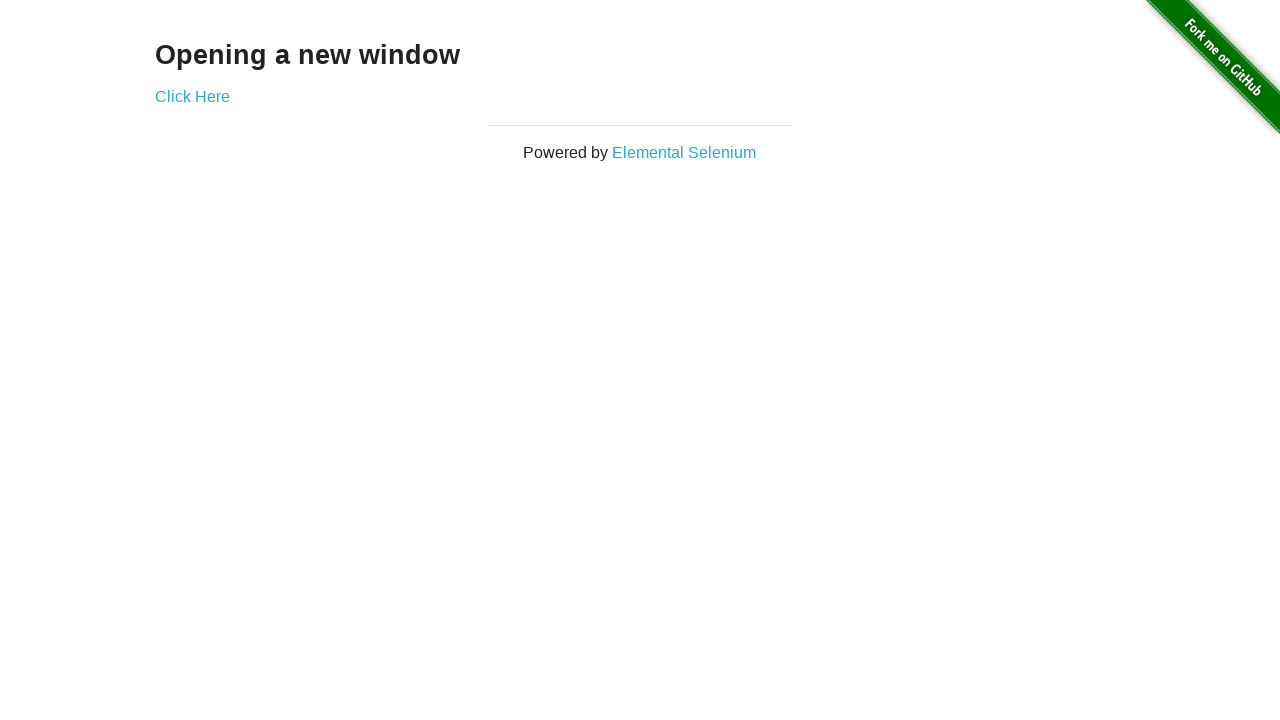

Stored parent page context
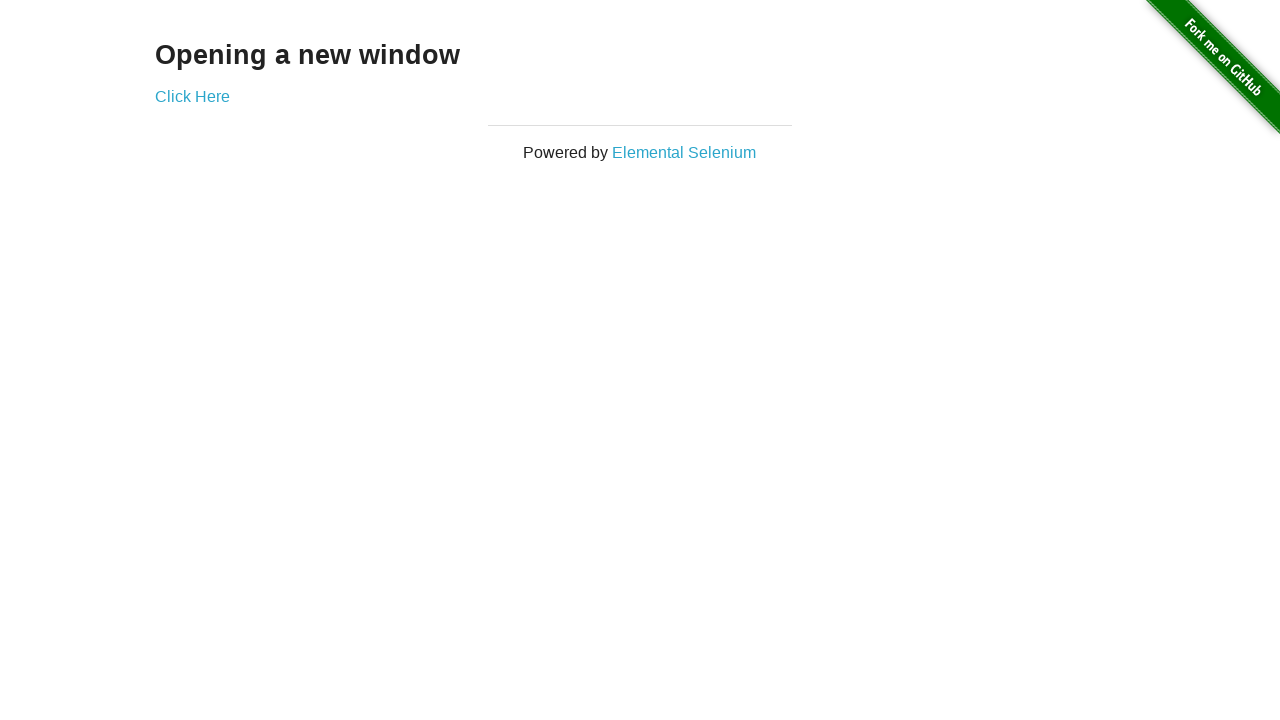

Clicked 'Click Here' link to open first new window at (192, 96) on xpath=//a[contains(text(),'Click Here')]
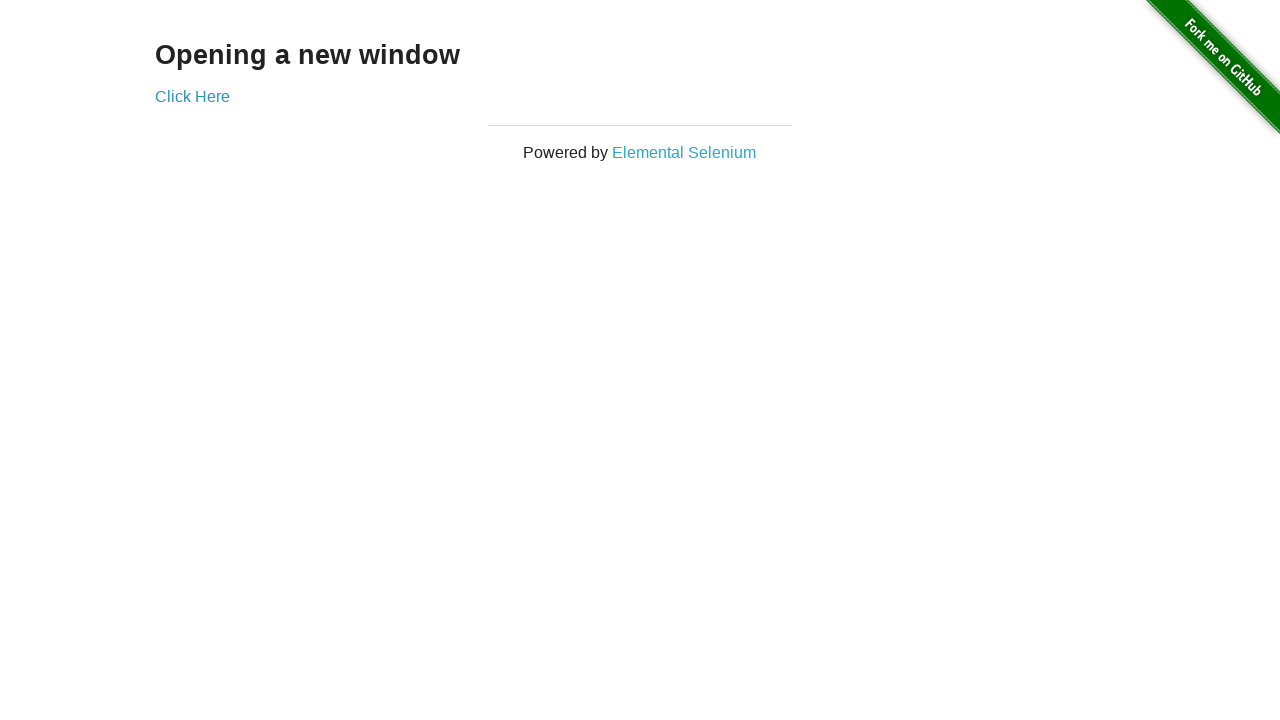

Clicked 'Click Here' link to open second new window at (192, 96) on xpath=//a[contains(text(),'Click Here')]
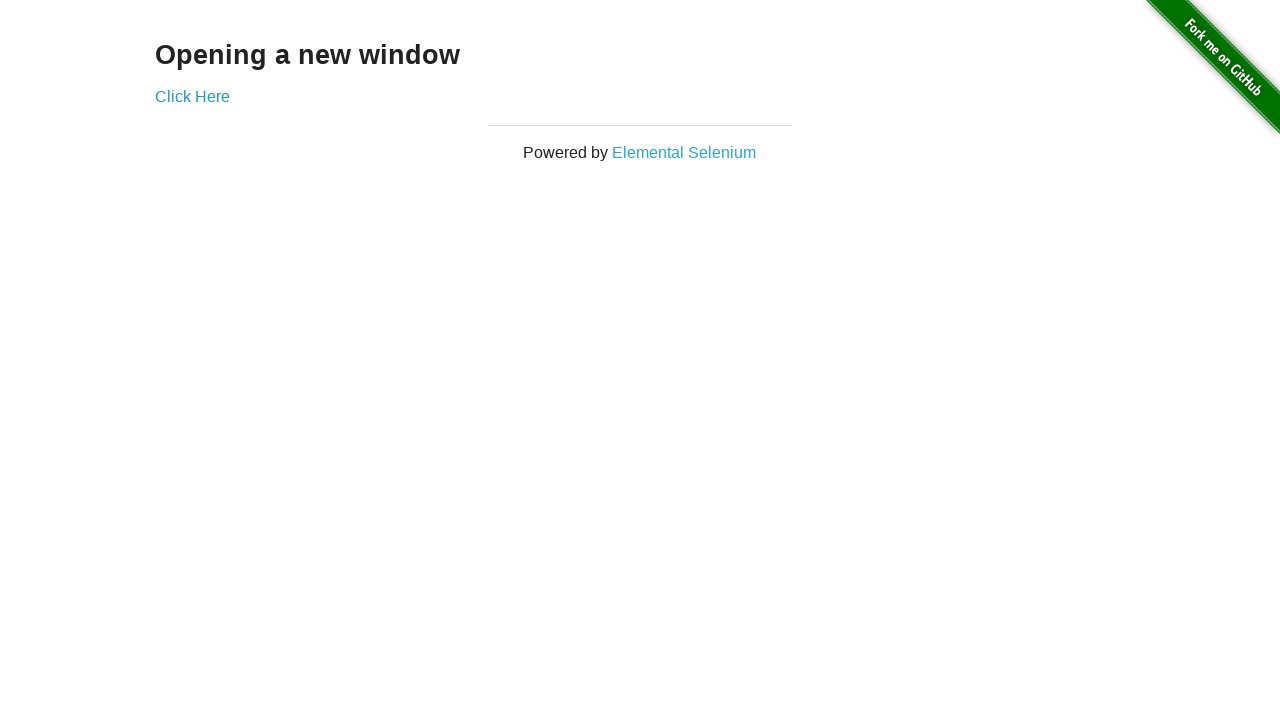

Retrieved all open page contexts/windows
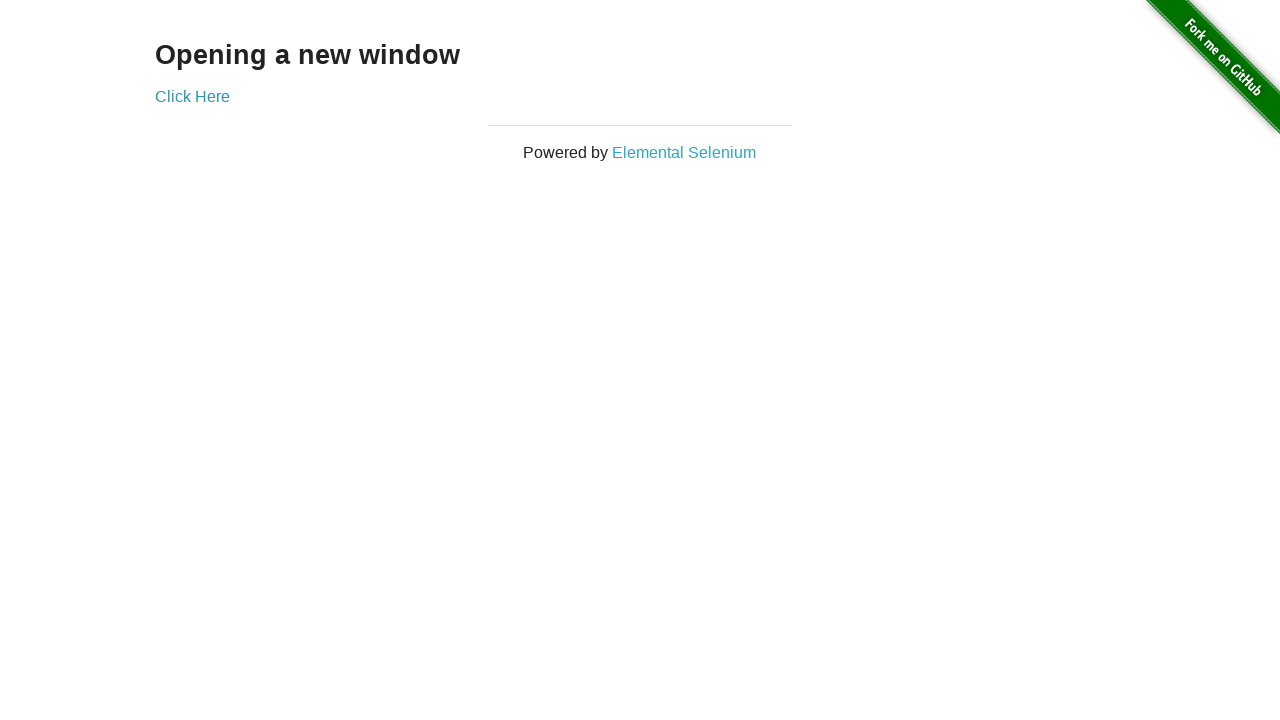

Identified parent window
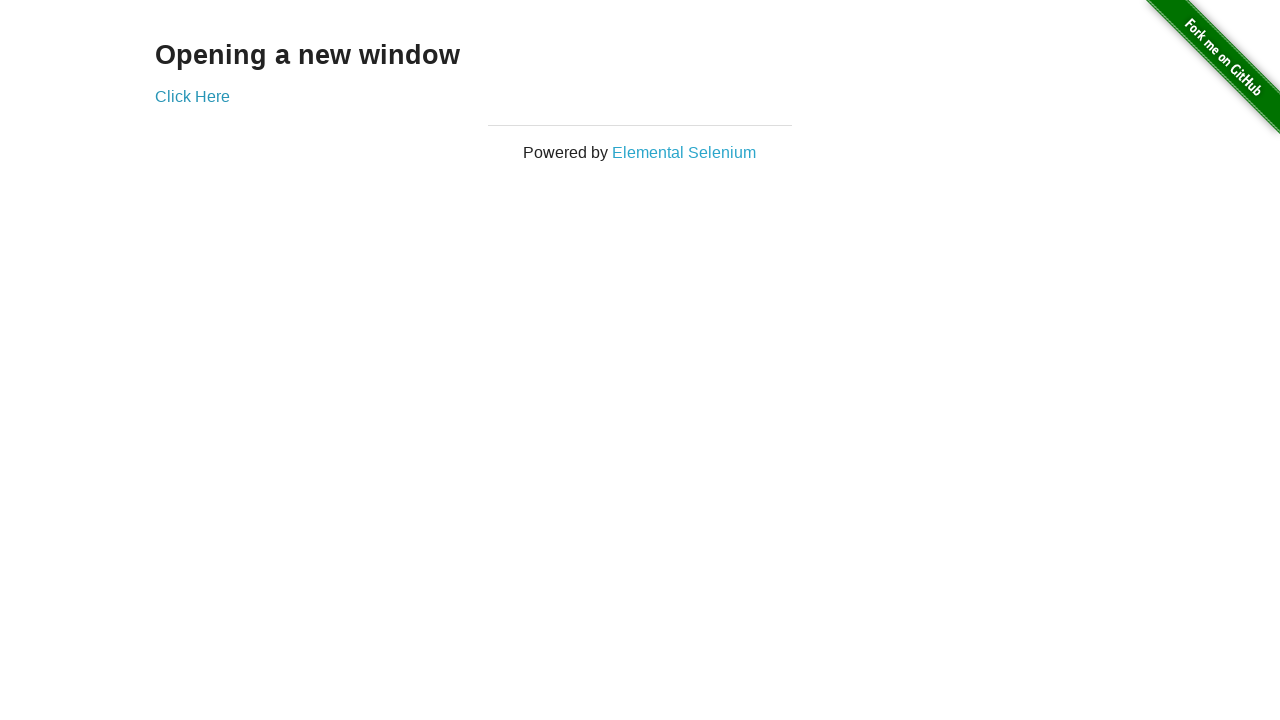

Identified child window
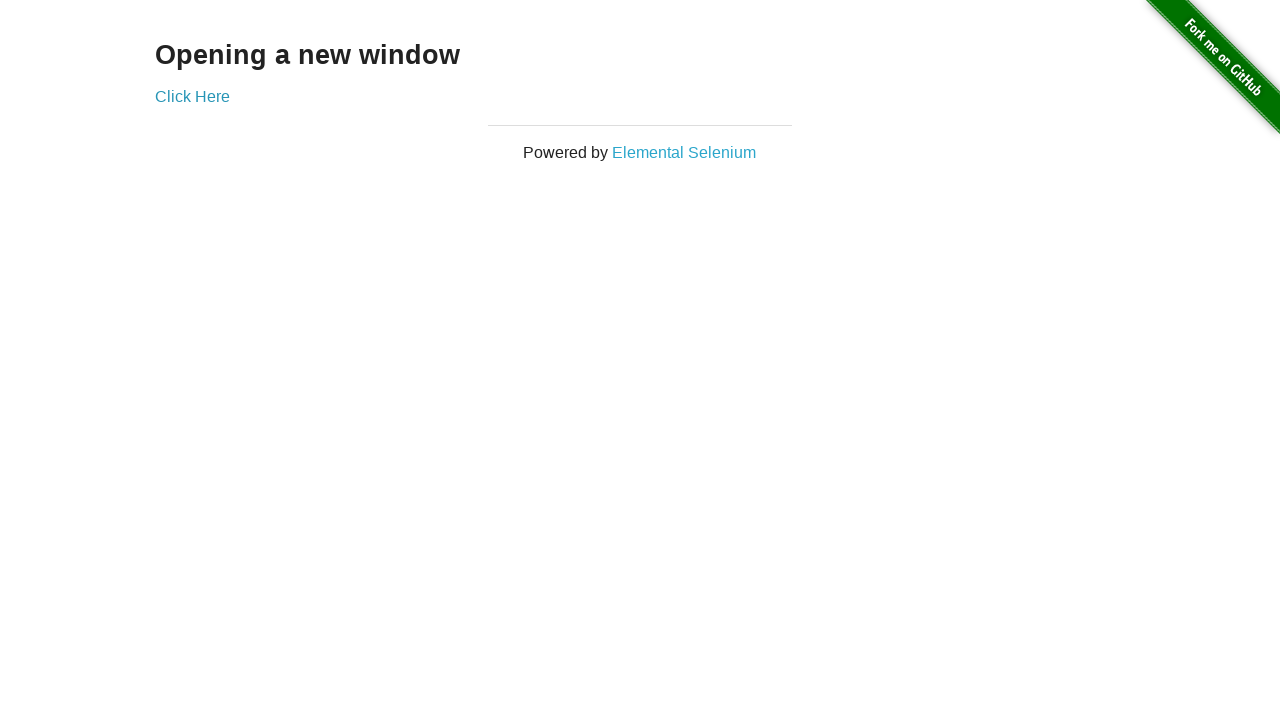

Identified child window
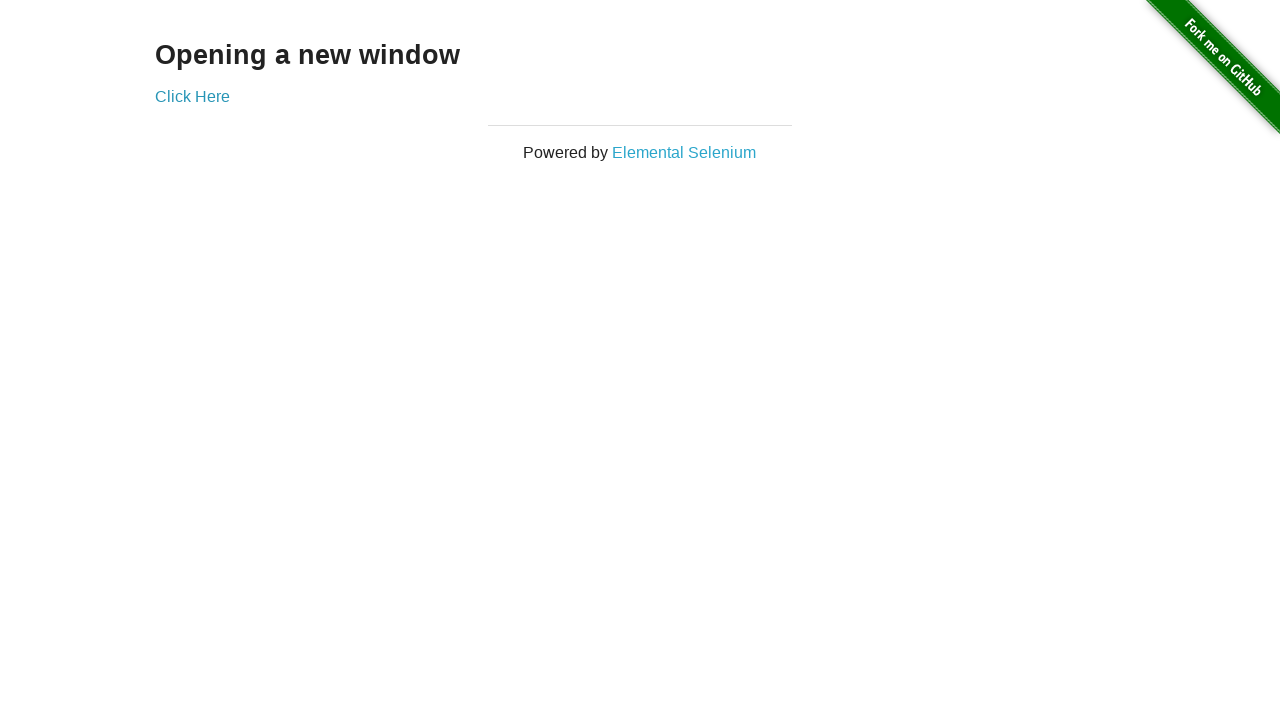

Retrieved text content from parent window: 'Elemental Selenium'
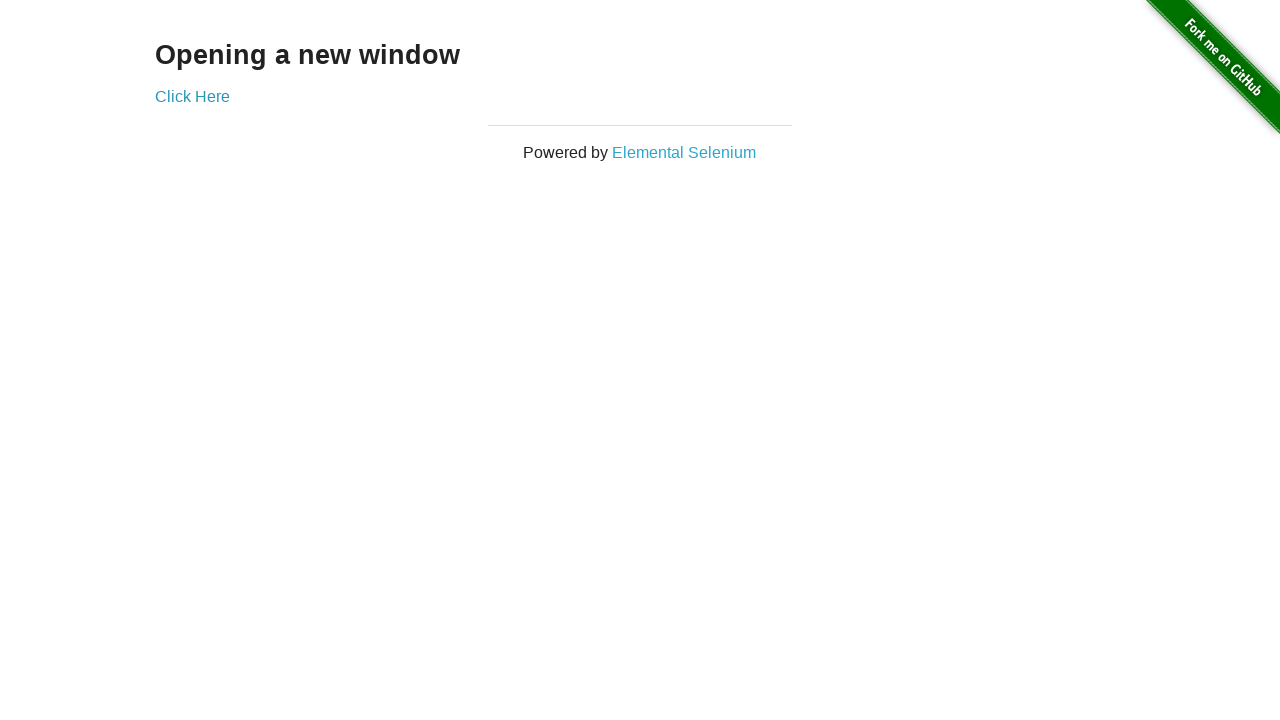

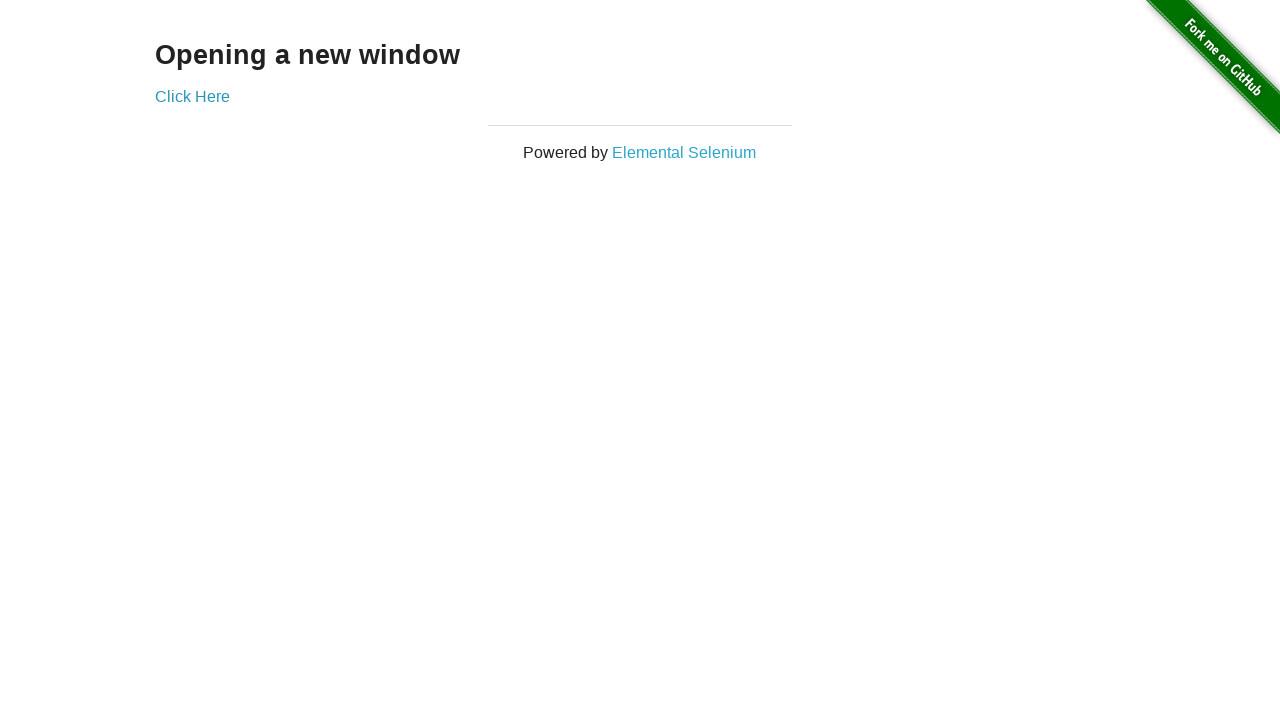